Tests drag and drop functionality on jQuery UI demo page by dragging an element and dropping it onto a target

Starting URL: https://jqueryui.com/droppable/

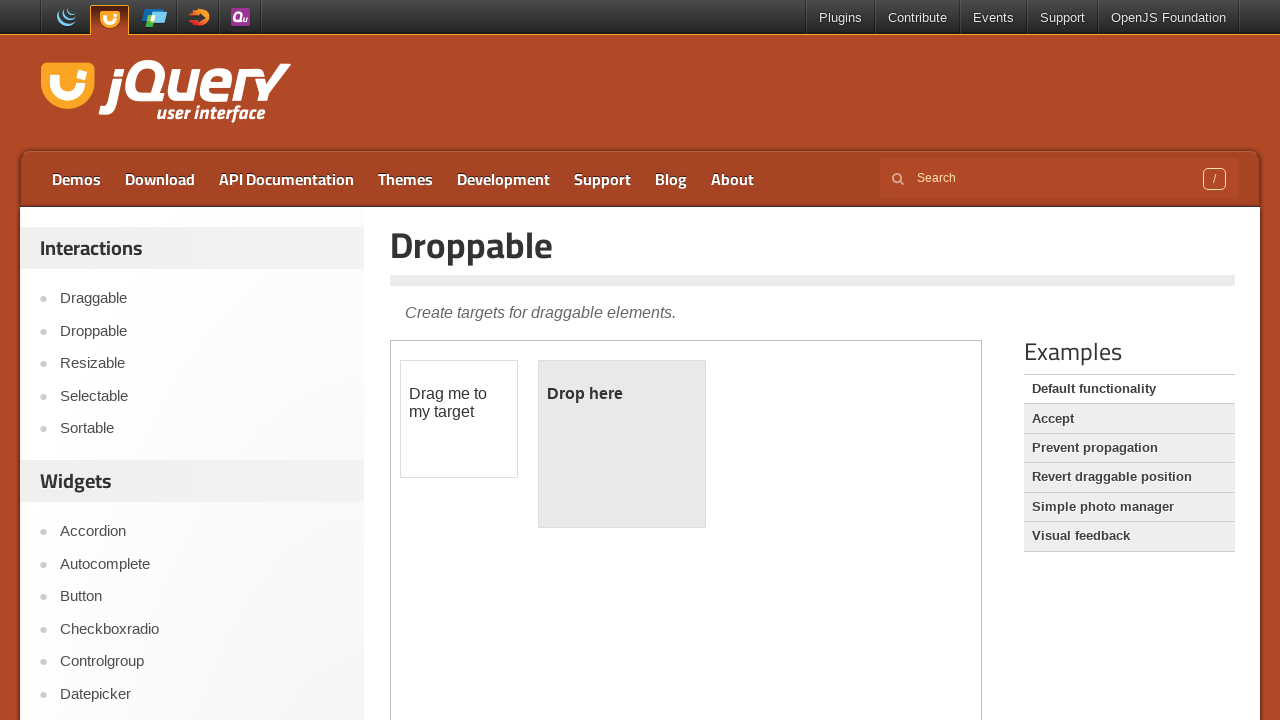

Navigated to jQuery UI droppable demo page
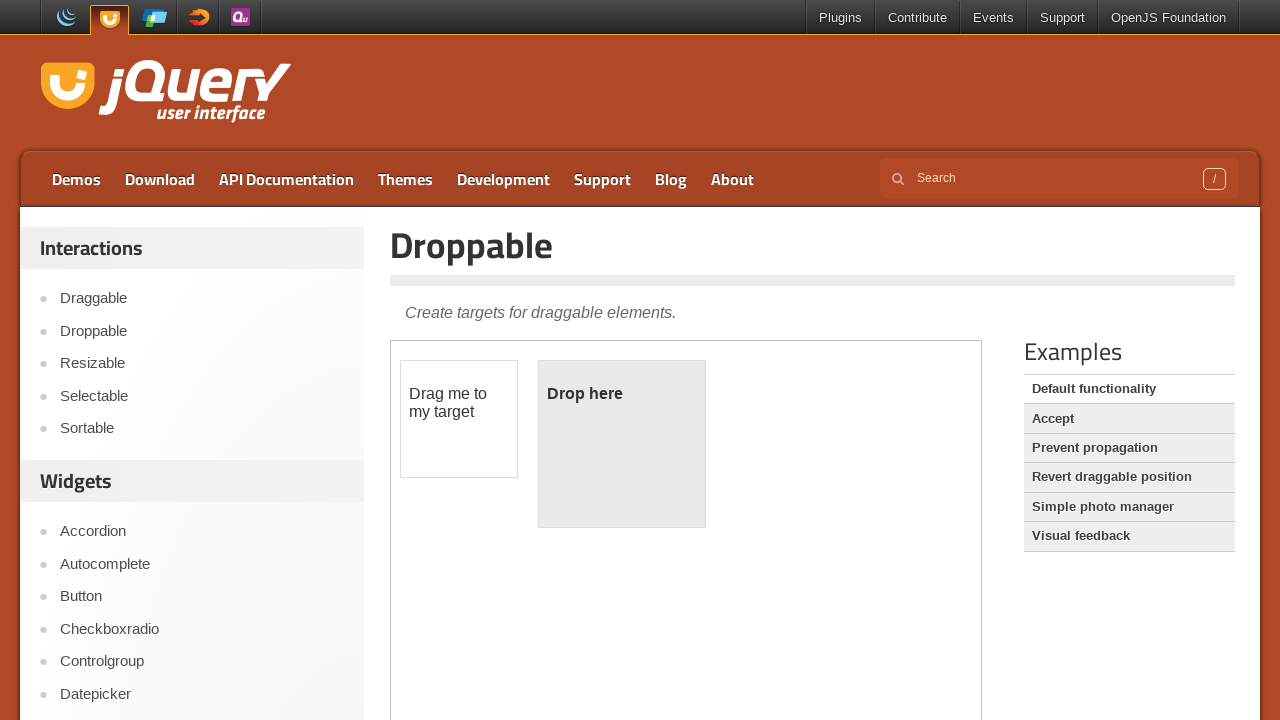

Selected iframe containing drag-drop demo
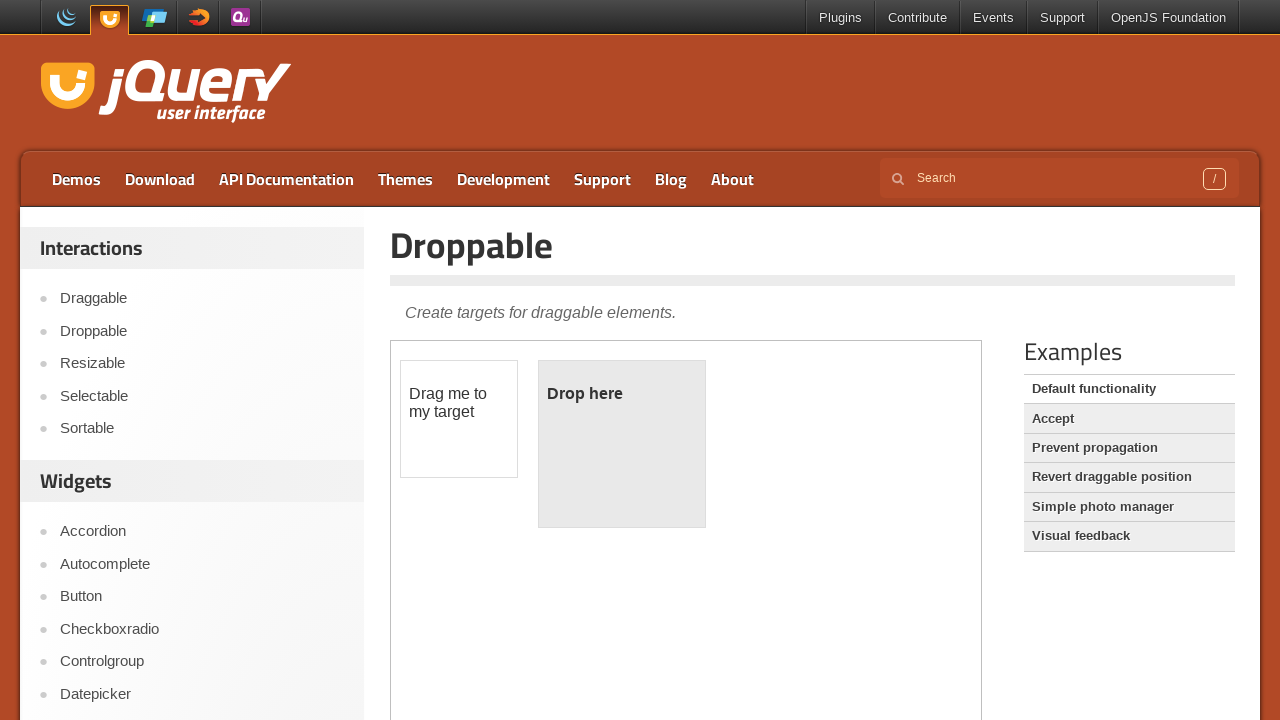

Located draggable element within iframe
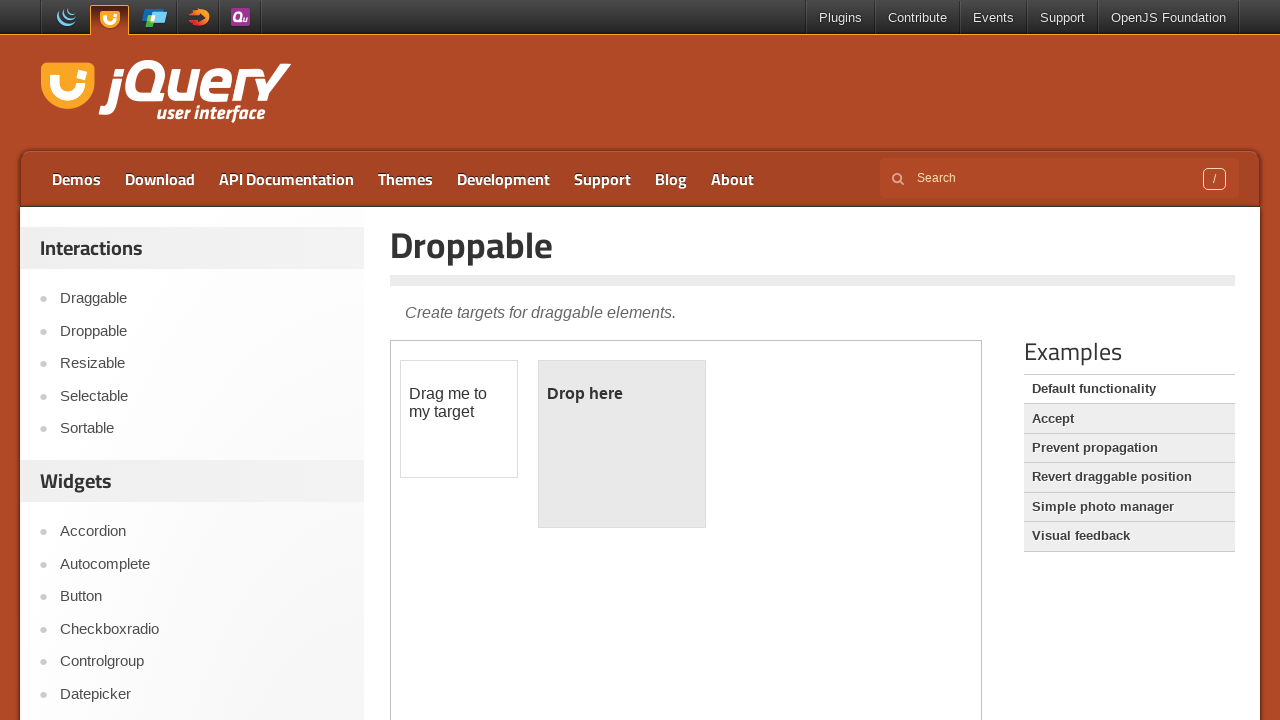

Located droppable target element within iframe
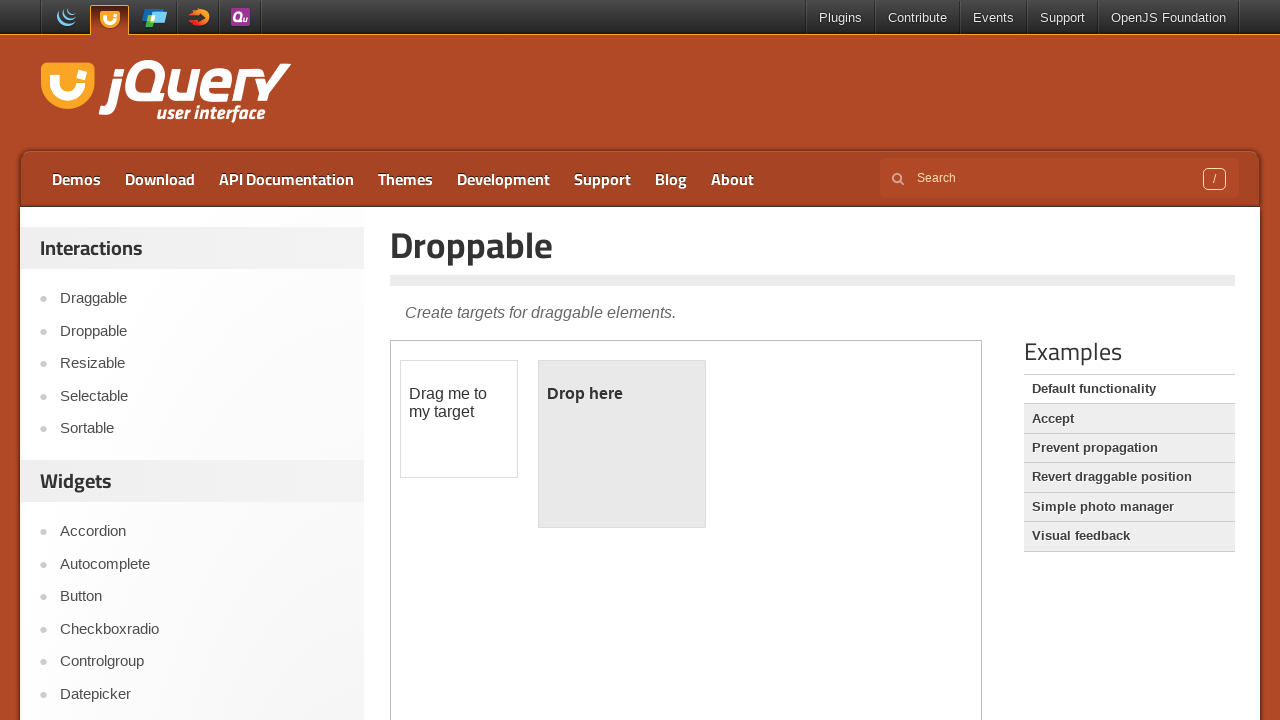

Dragged draggable element and dropped it onto droppable target at (622, 444)
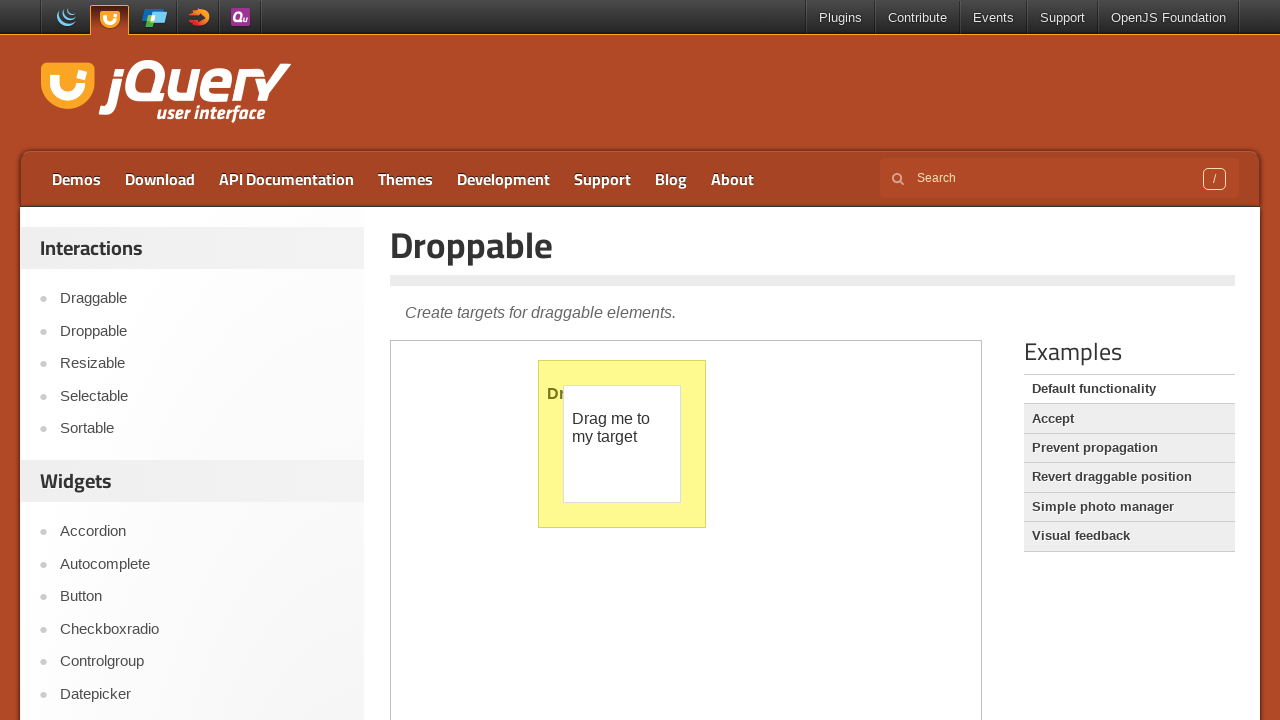

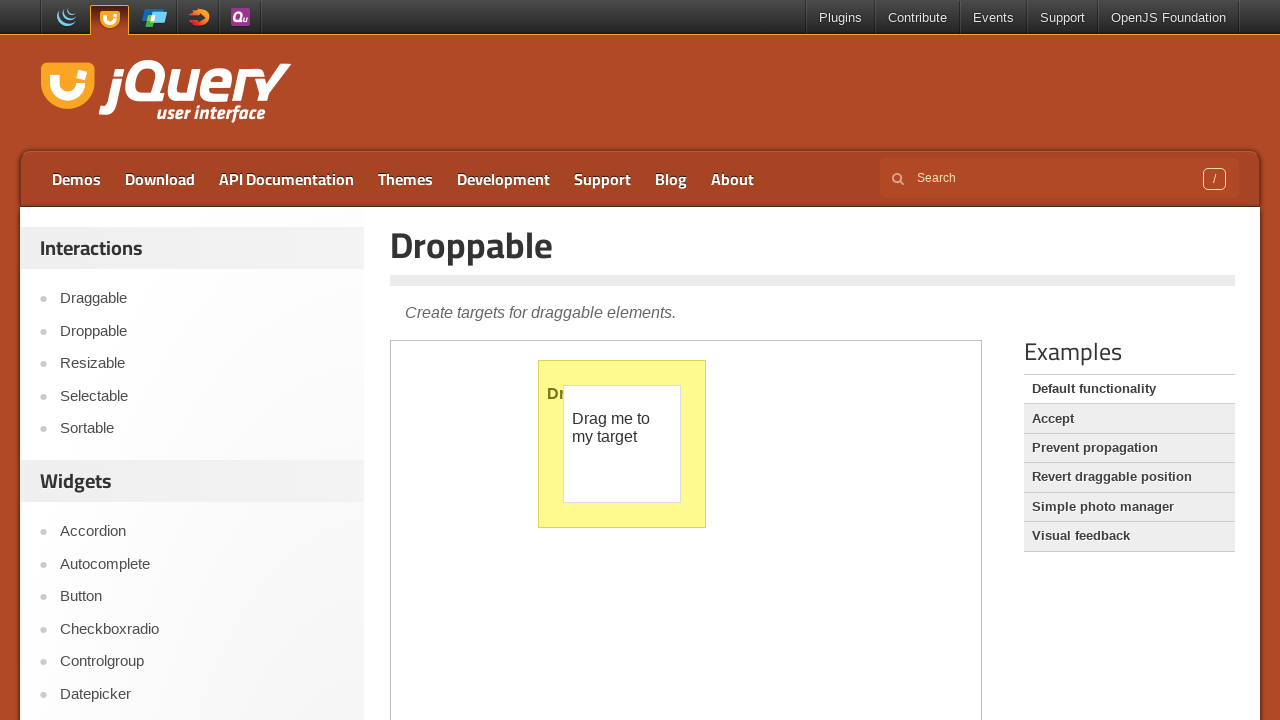